Tests registration form validation by submitting with incomplete required fields (missing email)

Starting URL: http://suninjuly.github.io/registration1.html

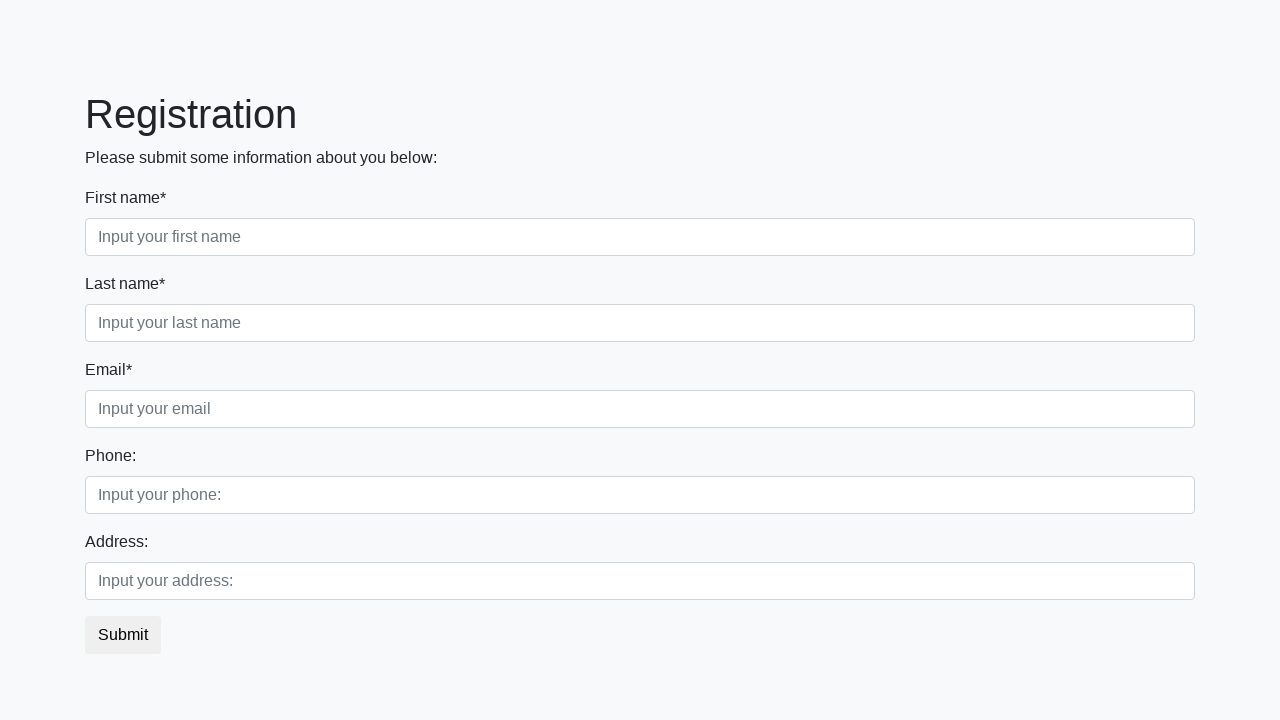

Filled first name field with 'Robert' on .first_block input.form-control.first
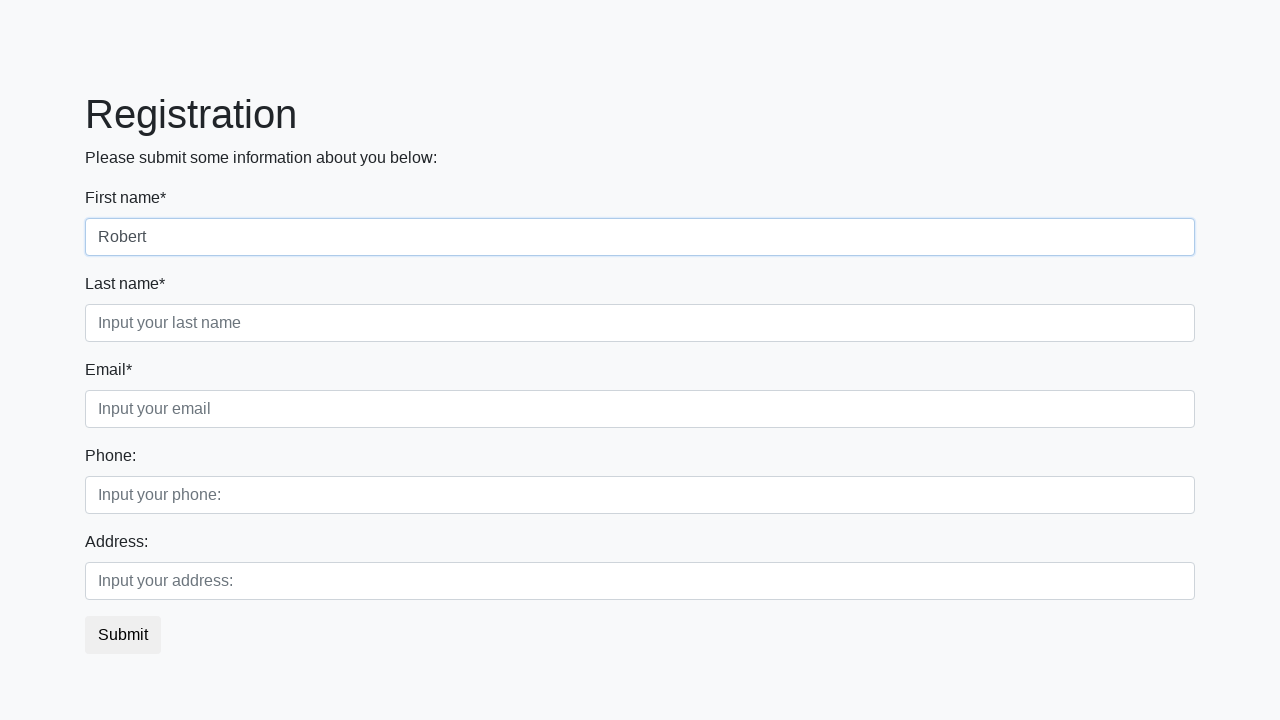

Filled last name field with 'Johnson' on .first_block input.form-control.second
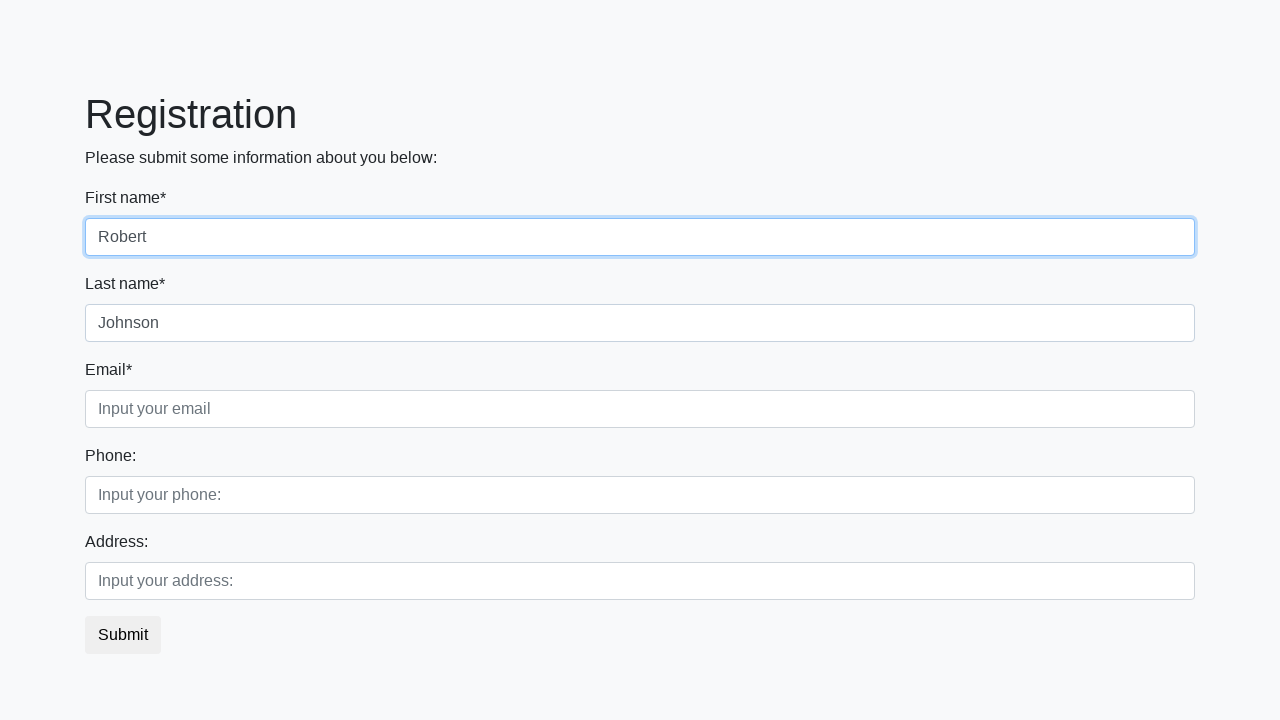

Clicked submit button without filling email field - testing validation at (123, 635) on button
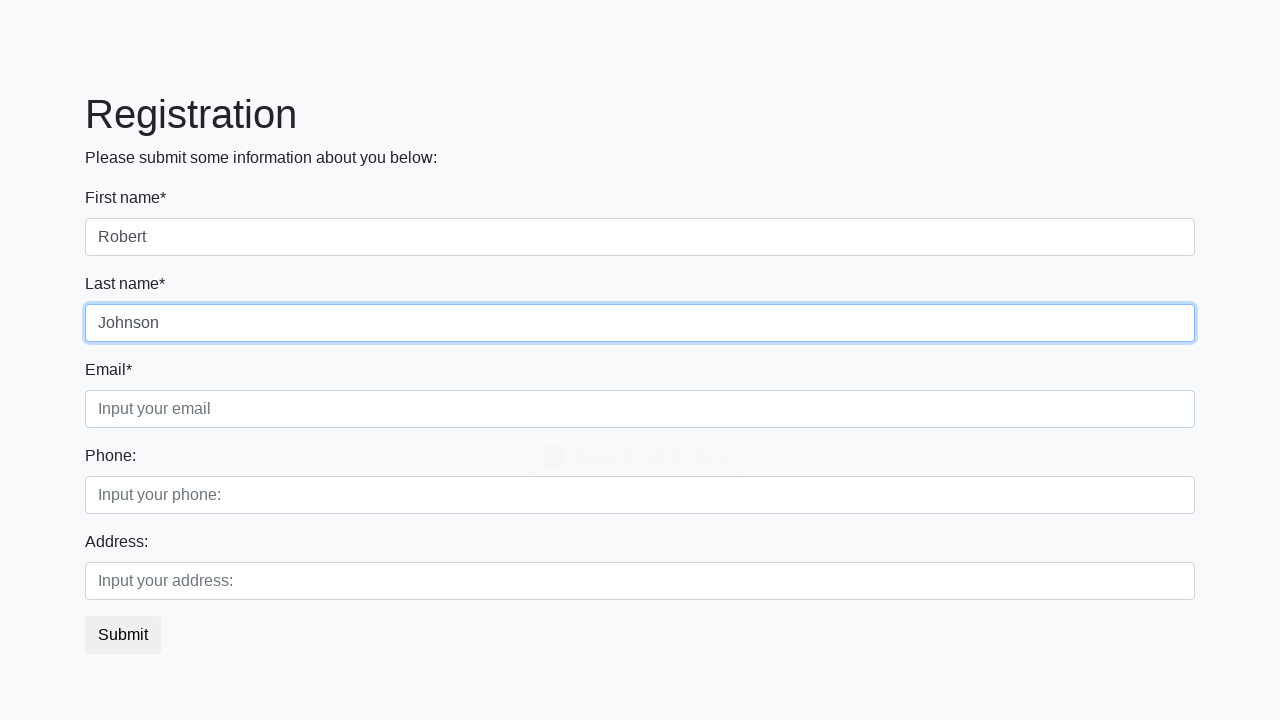

Page loaded - validation error should be displayed for missing email
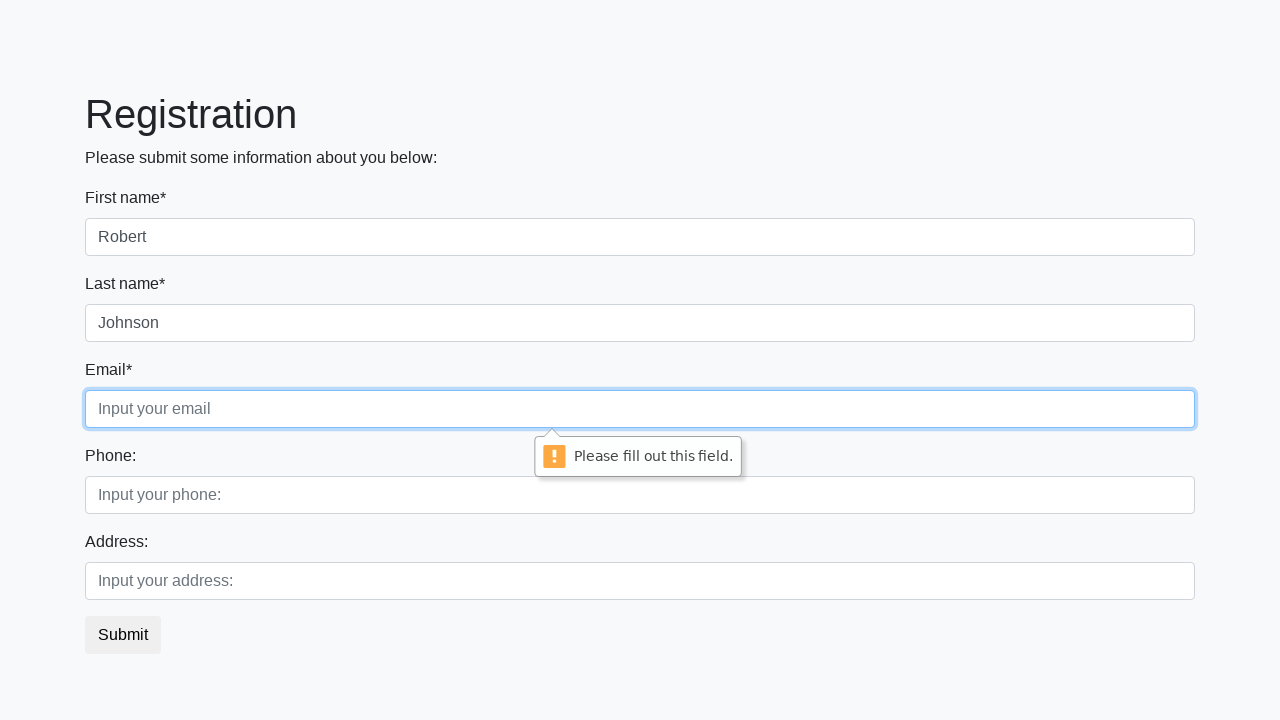

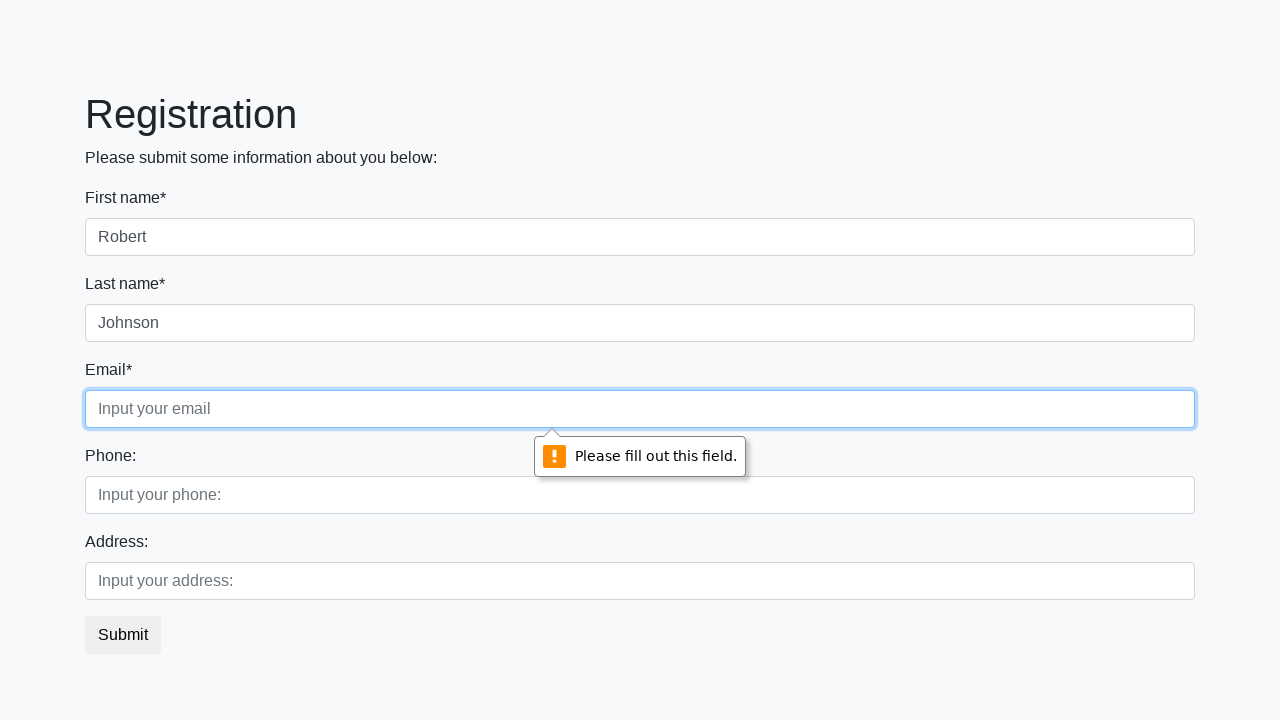